Tests navigation on DemoQA homepage by scrolling down the page and clicking on the 'Elements' section card to navigate to the Elements page.

Starting URL: https://demoqa.com/

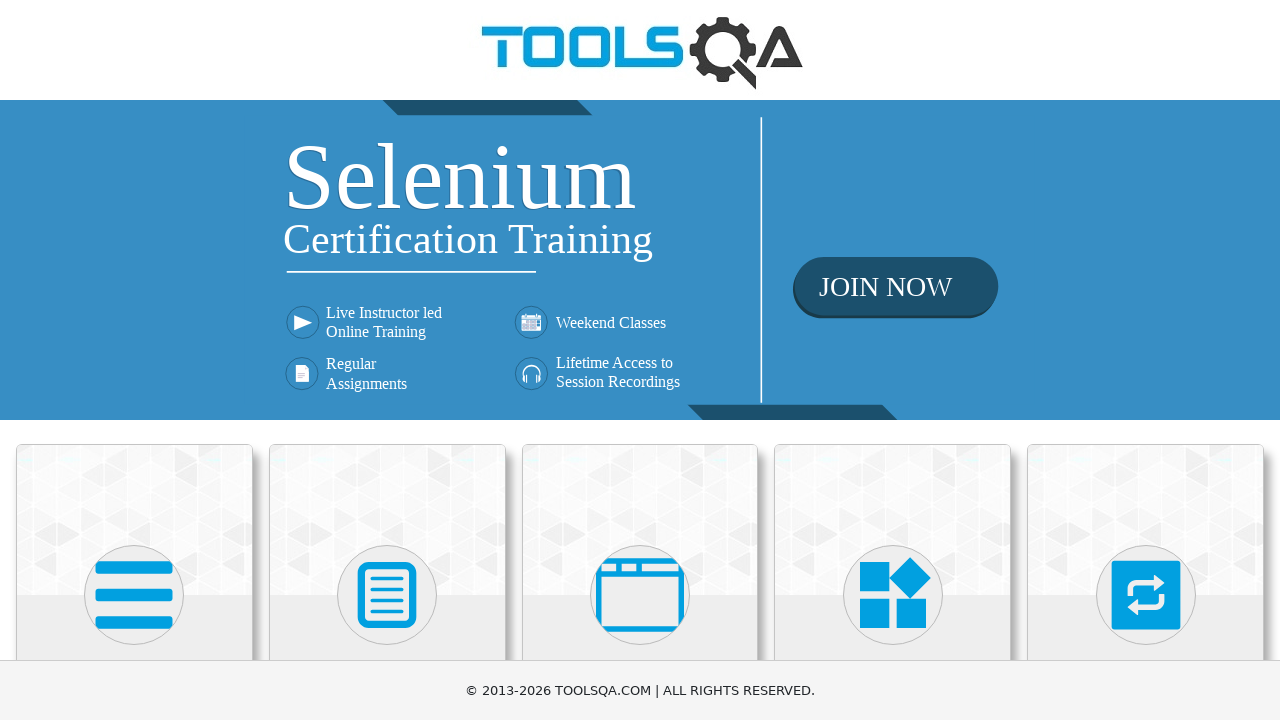

Scrolled down page by 350 pixels to reveal Elements card
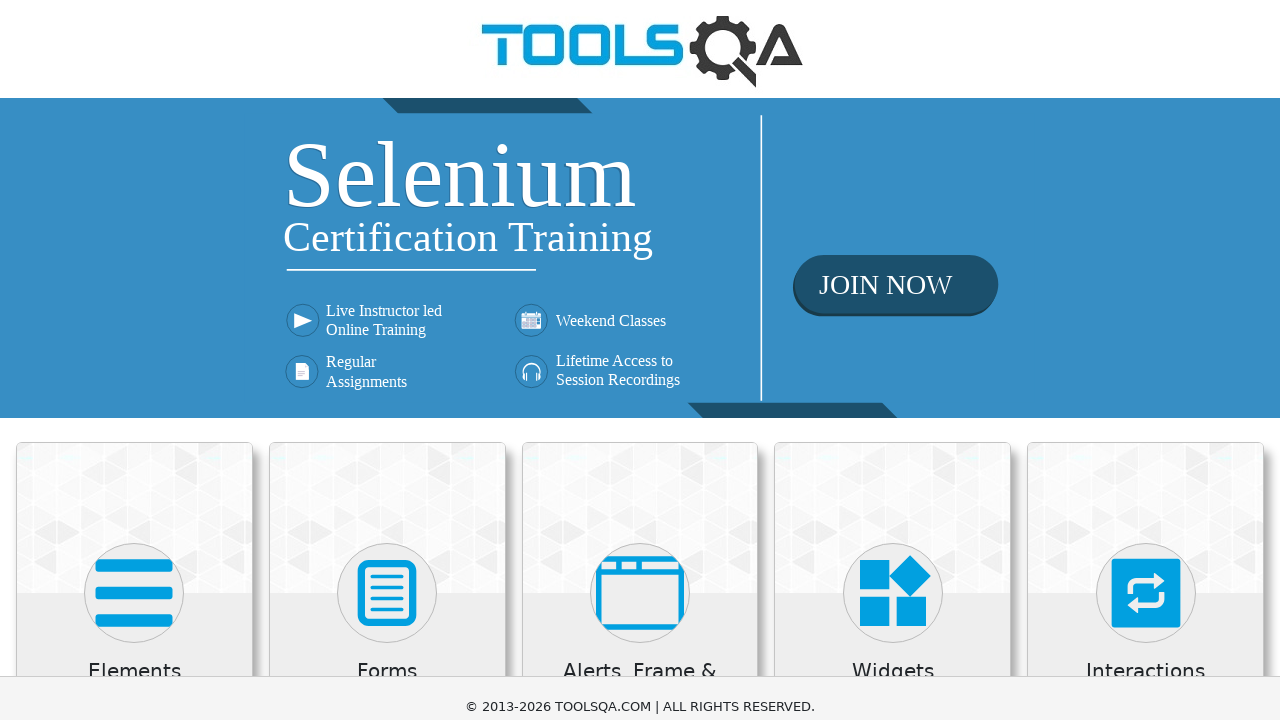

Reloaded the DemoQA homepage
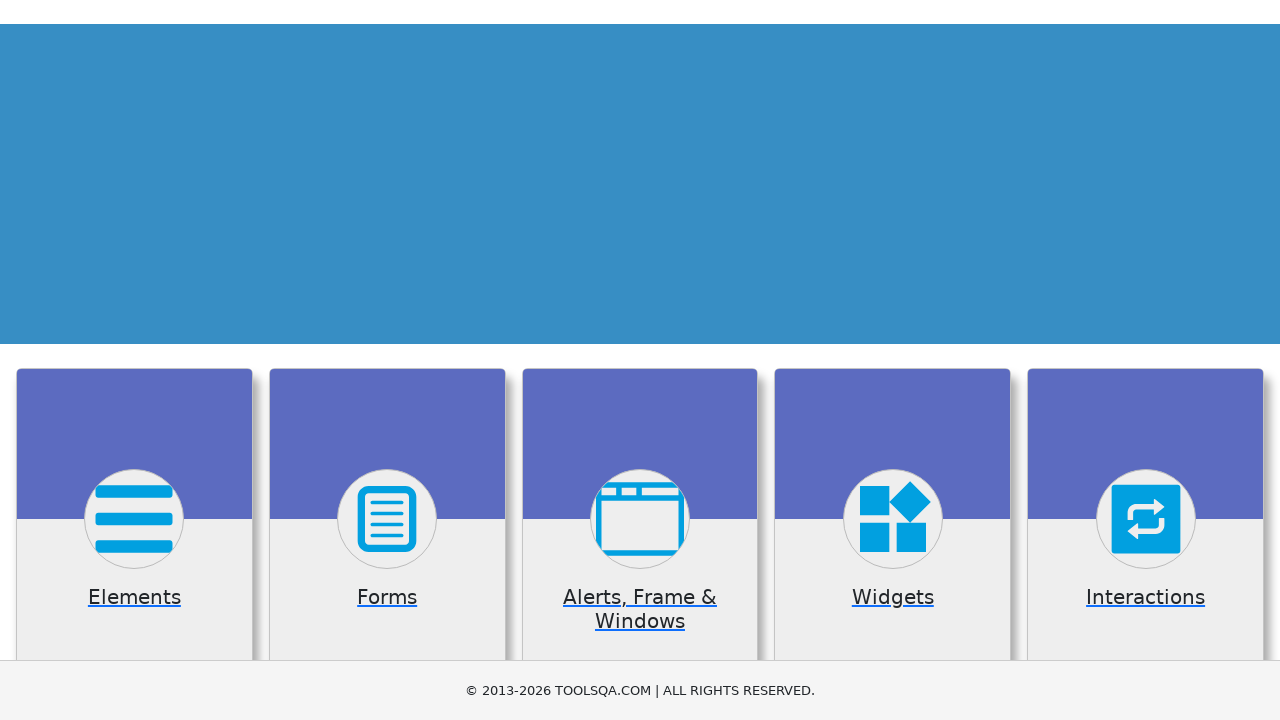

Elements card became visible
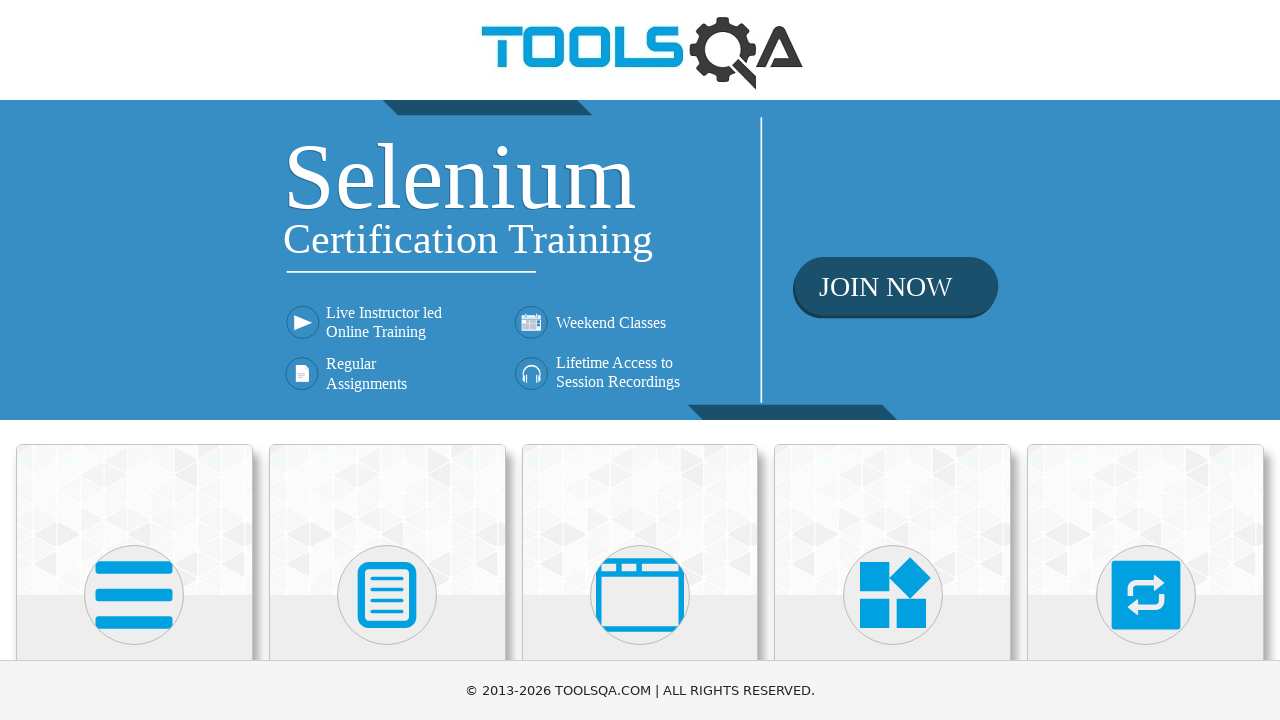

Clicked on Elements section card at (134, 360) on xpath=//h5[text()='Elements']
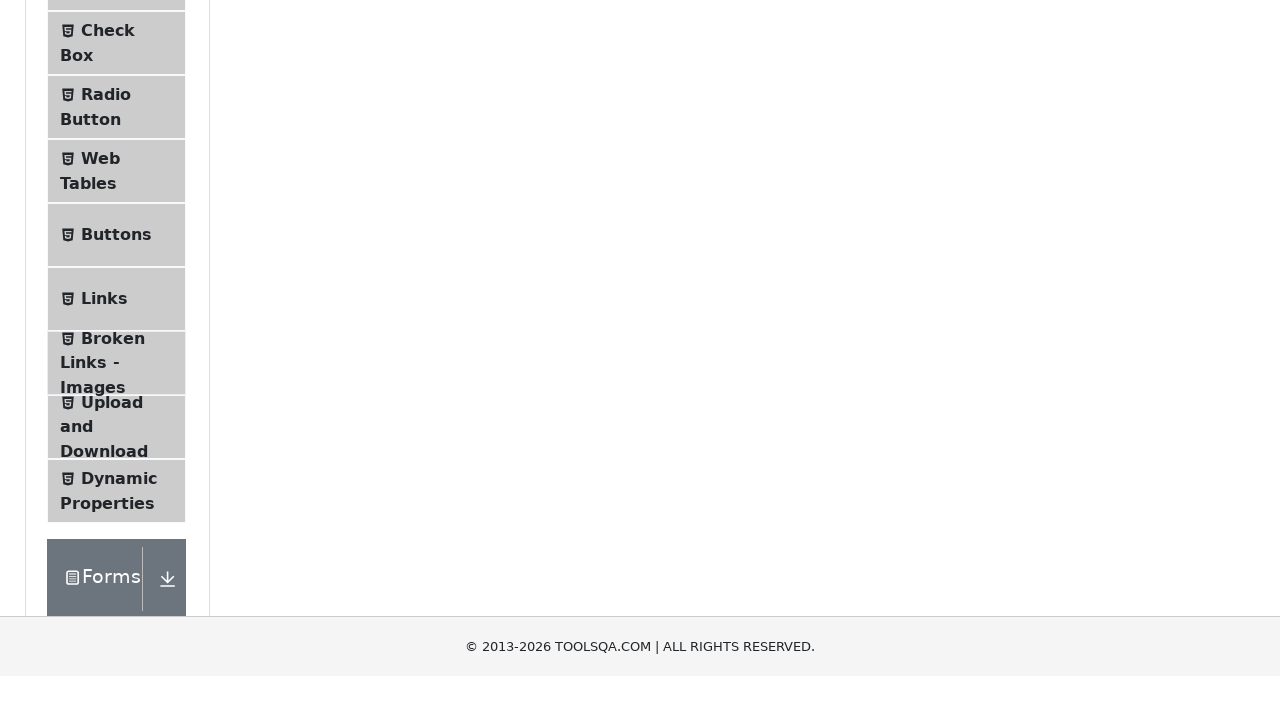

Successfully navigated to Elements page
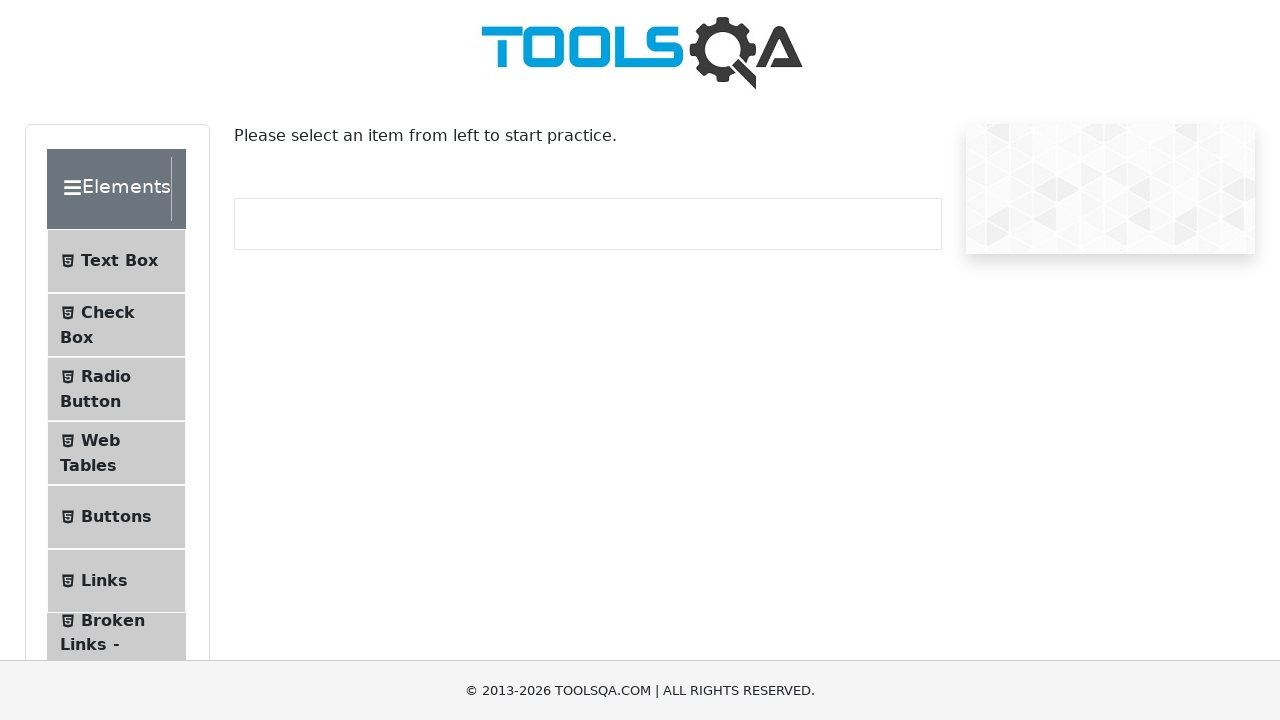

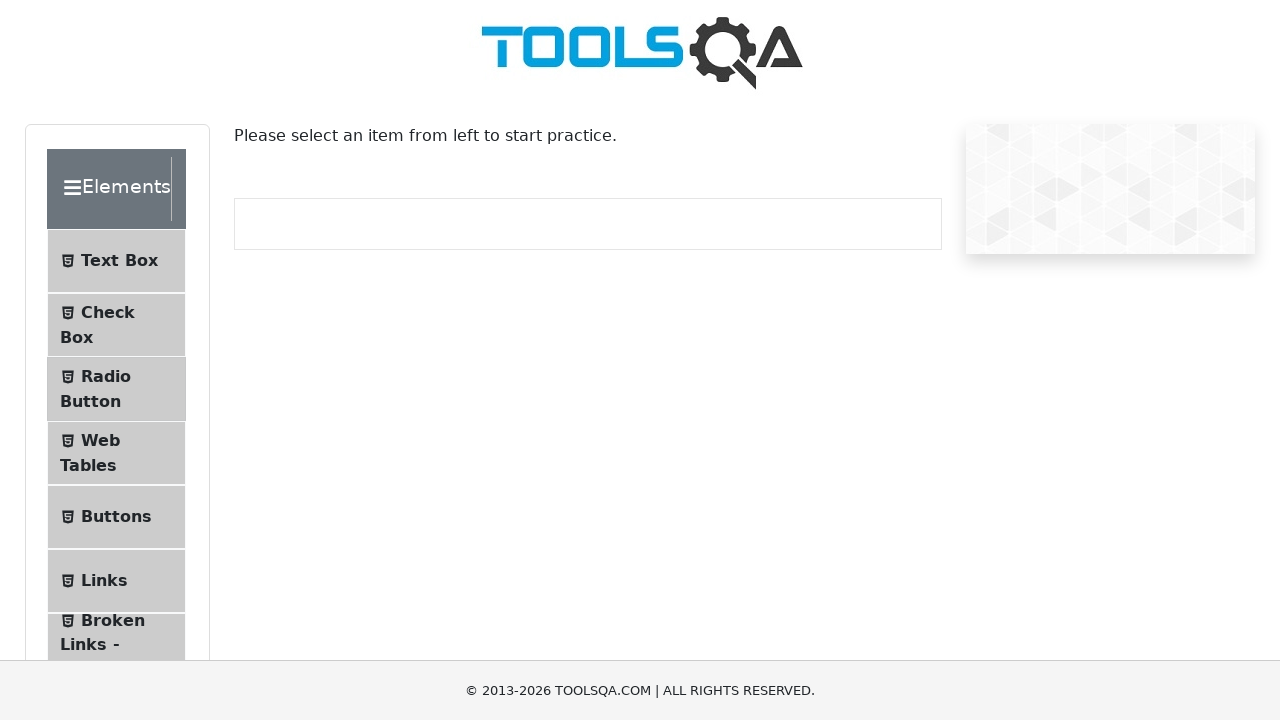